Tests various button interactions including clicking a button to verify navigation, checking if a button is disabled, and getting button position

Starting URL: https://www.leafground.com/button.xhtml

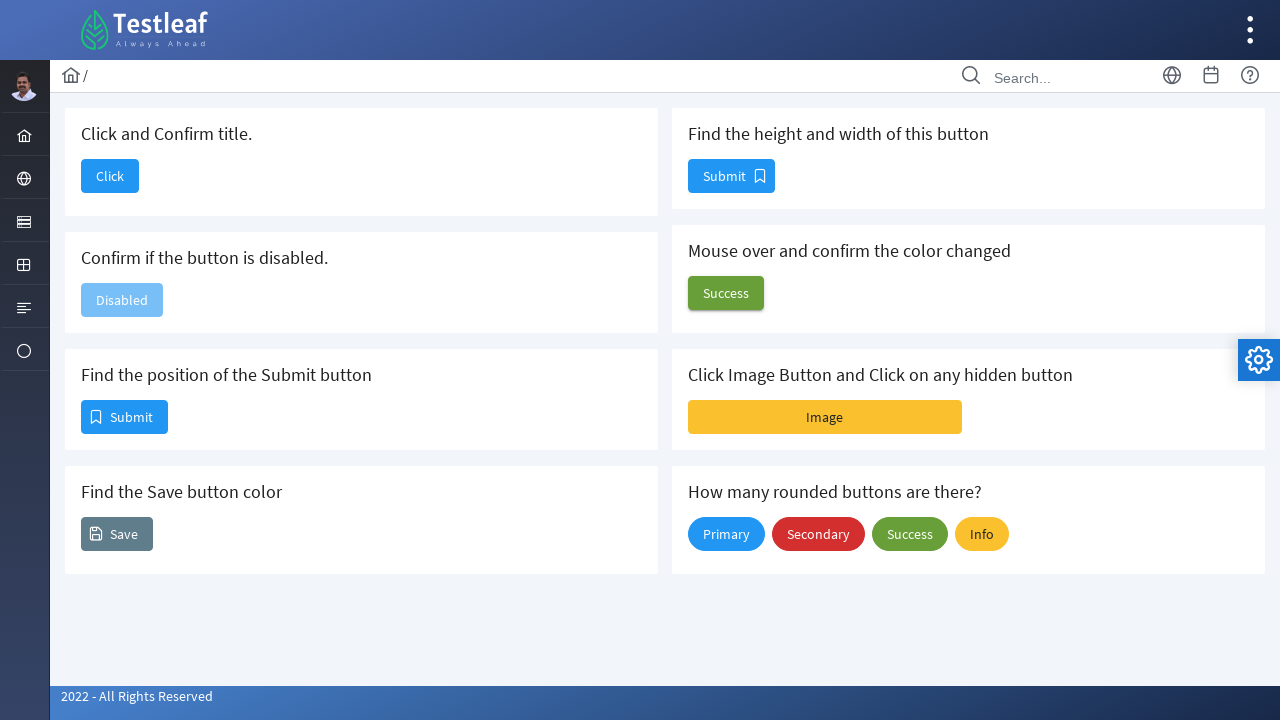

Clicked button to navigate at (110, 176) on button[name='j_idt88:j_idt90']
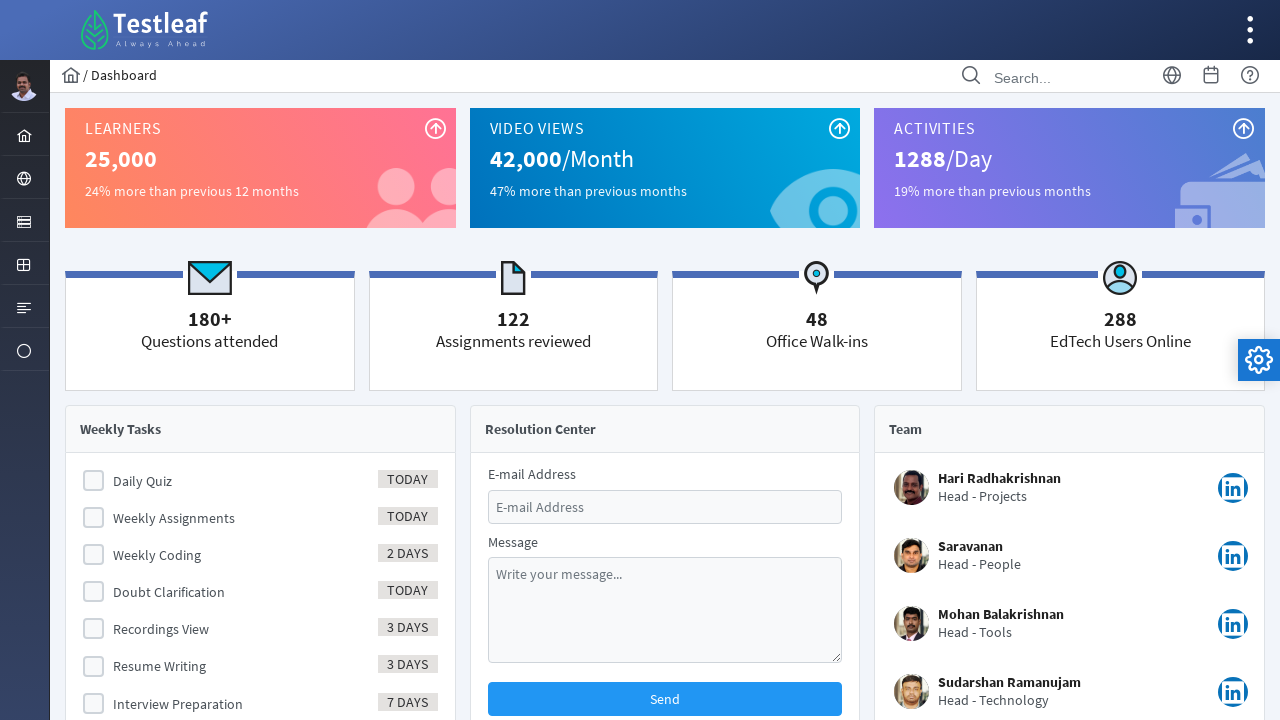

Waited for page load state
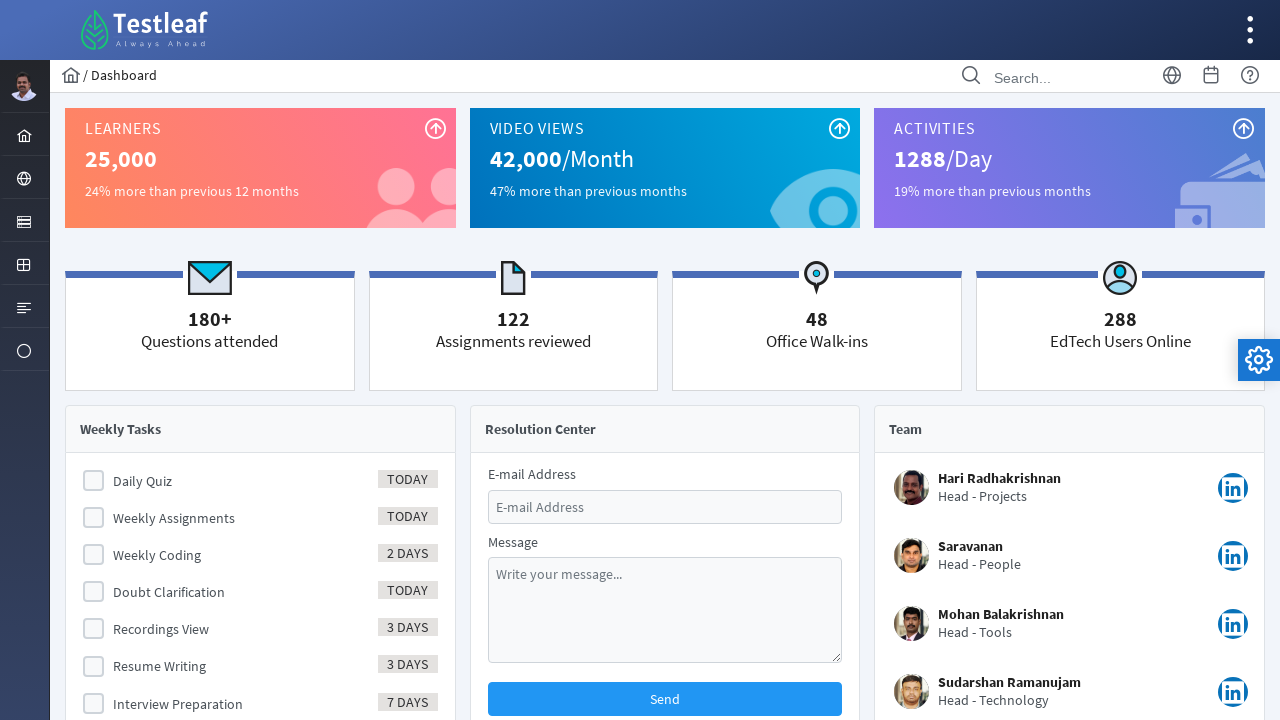

Verified 'Dashboard' is in page title
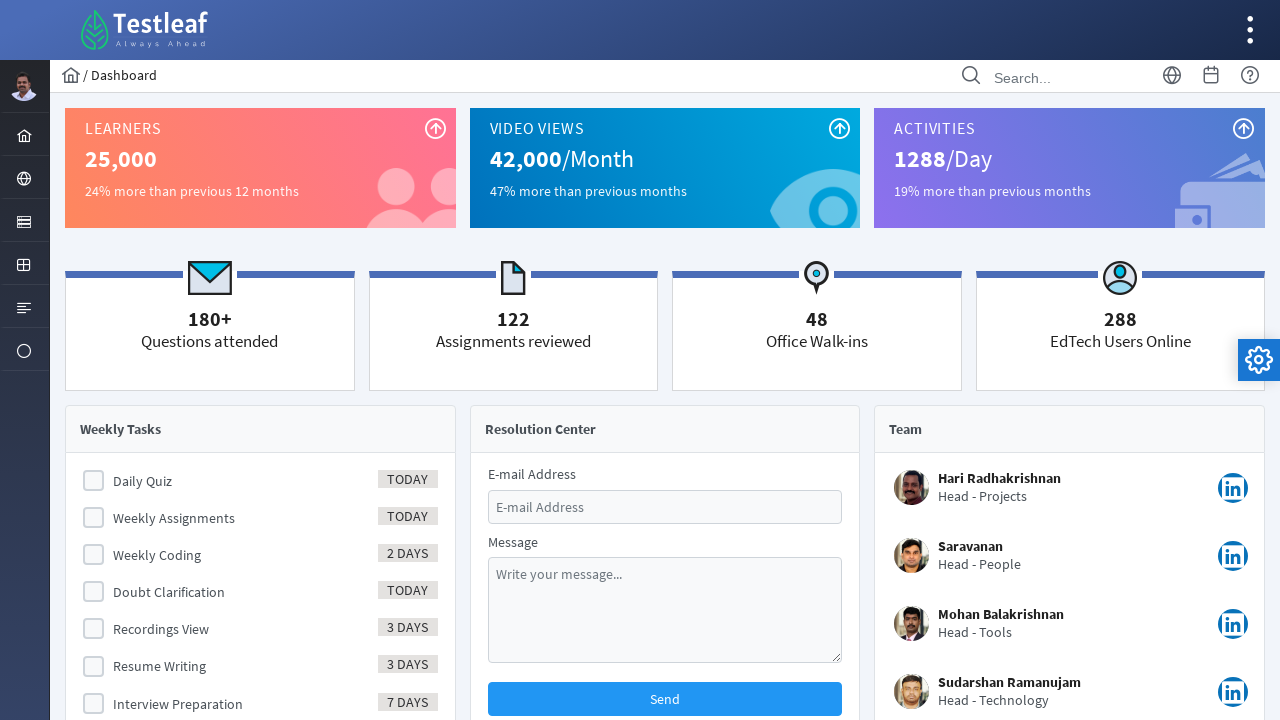

Navigated back to the button page
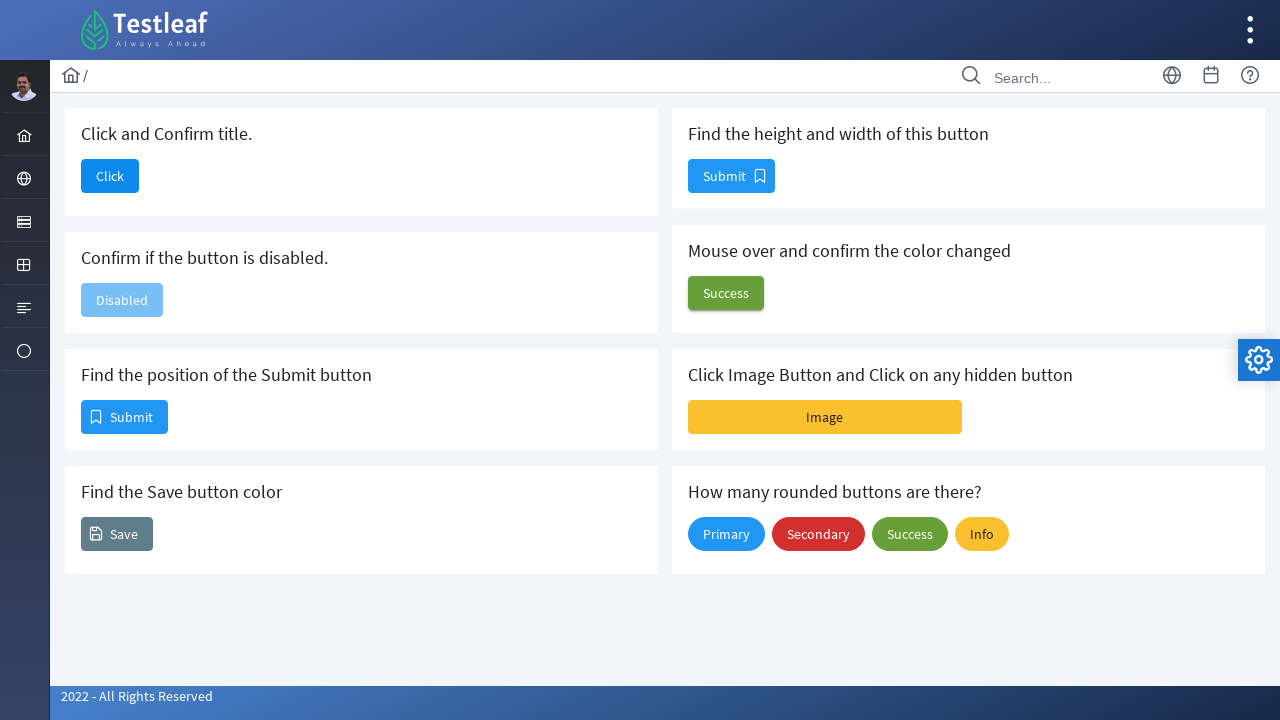

Located disabled button element
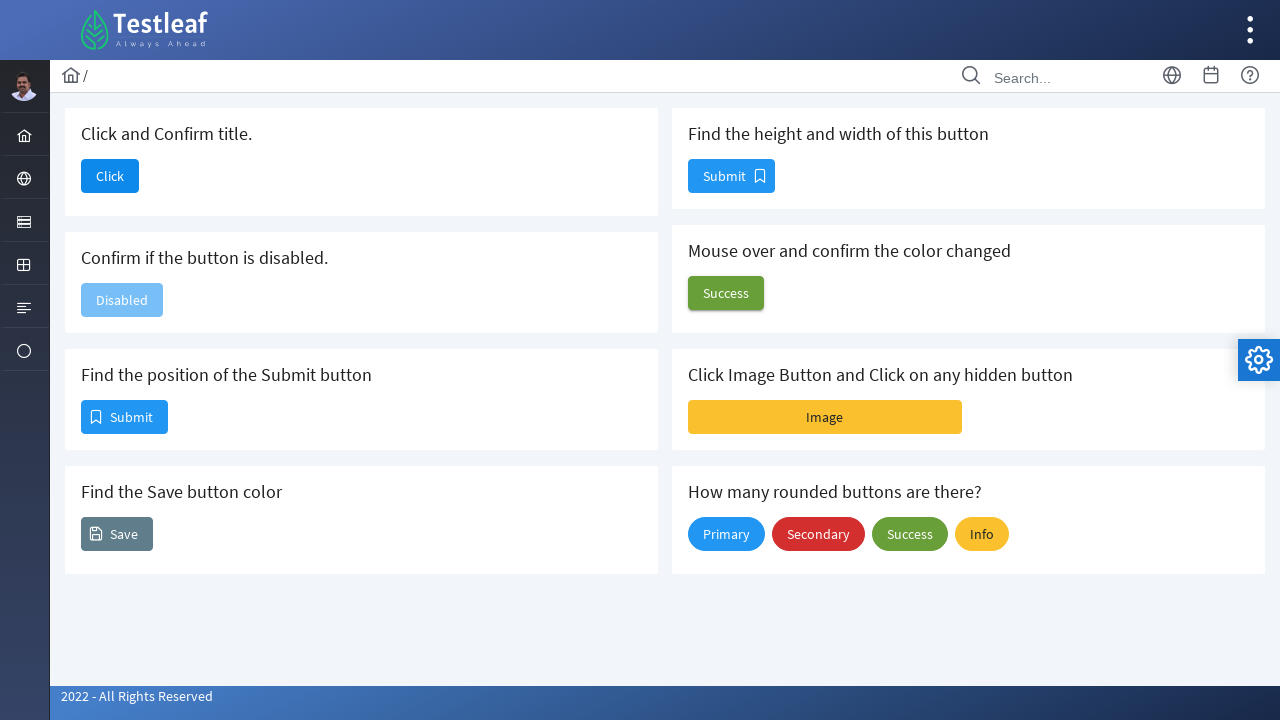

Checked if button is disabled
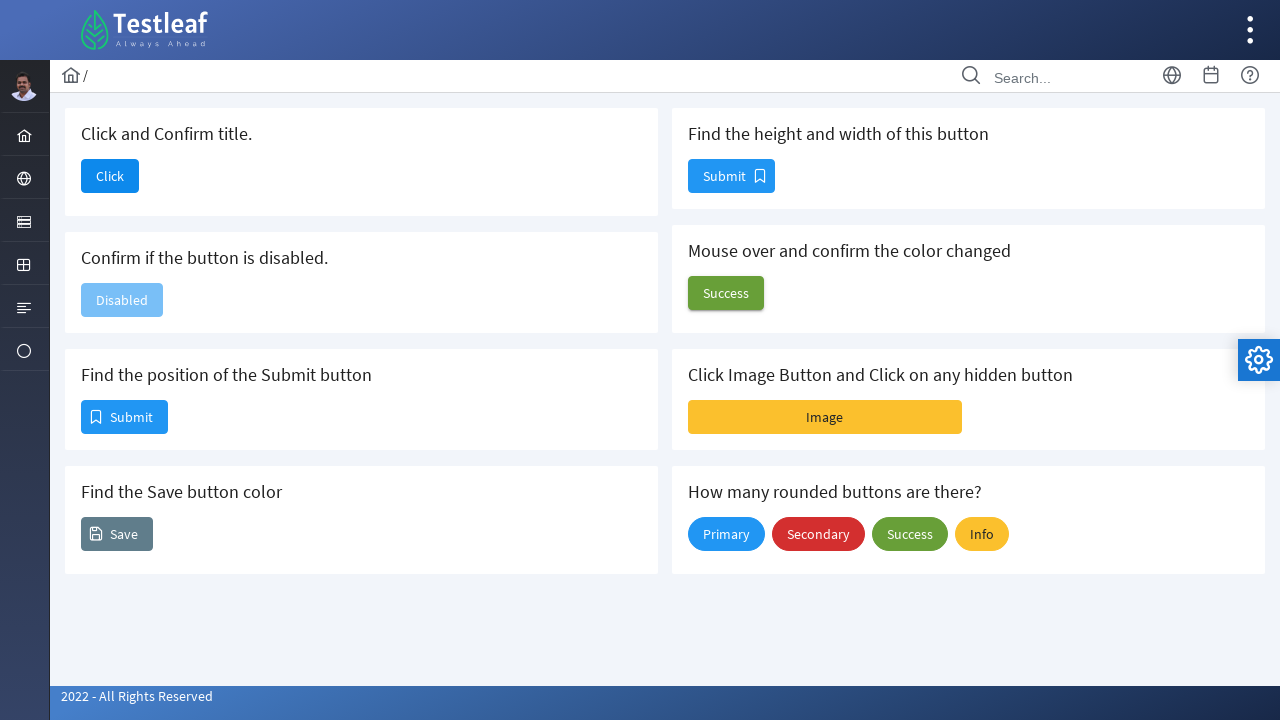

Verified button is disabled
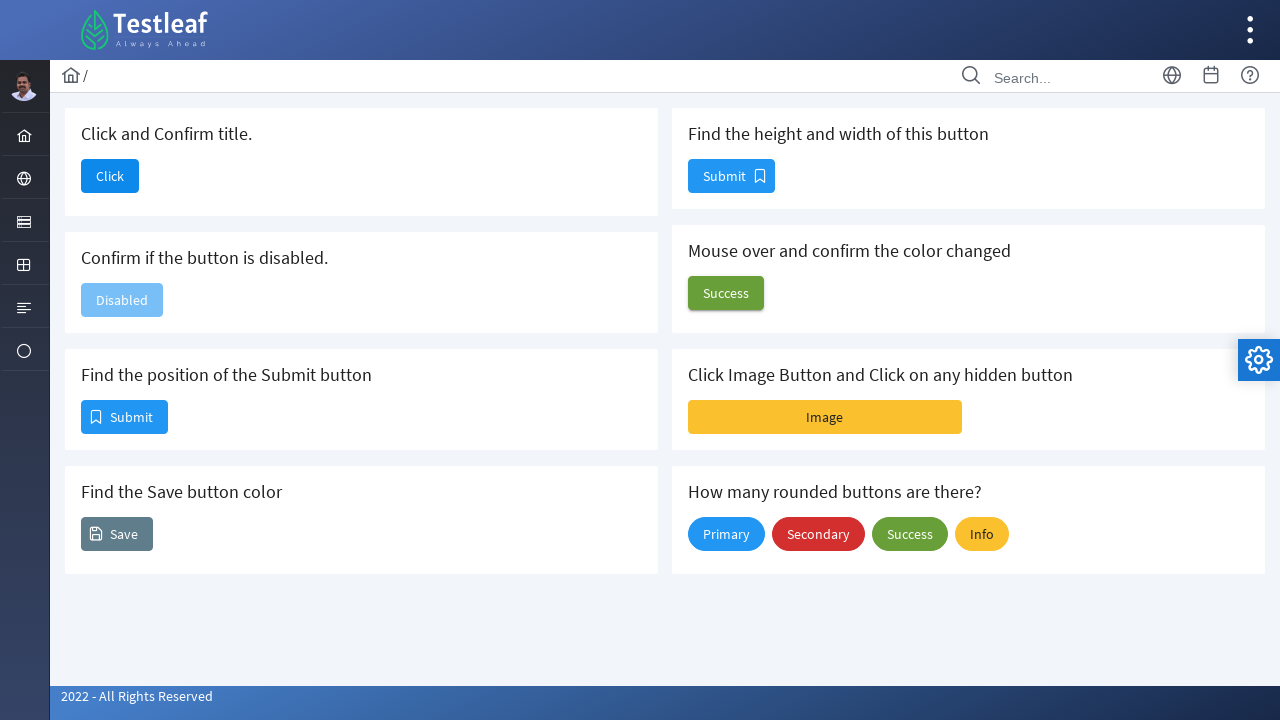

Located submit button element
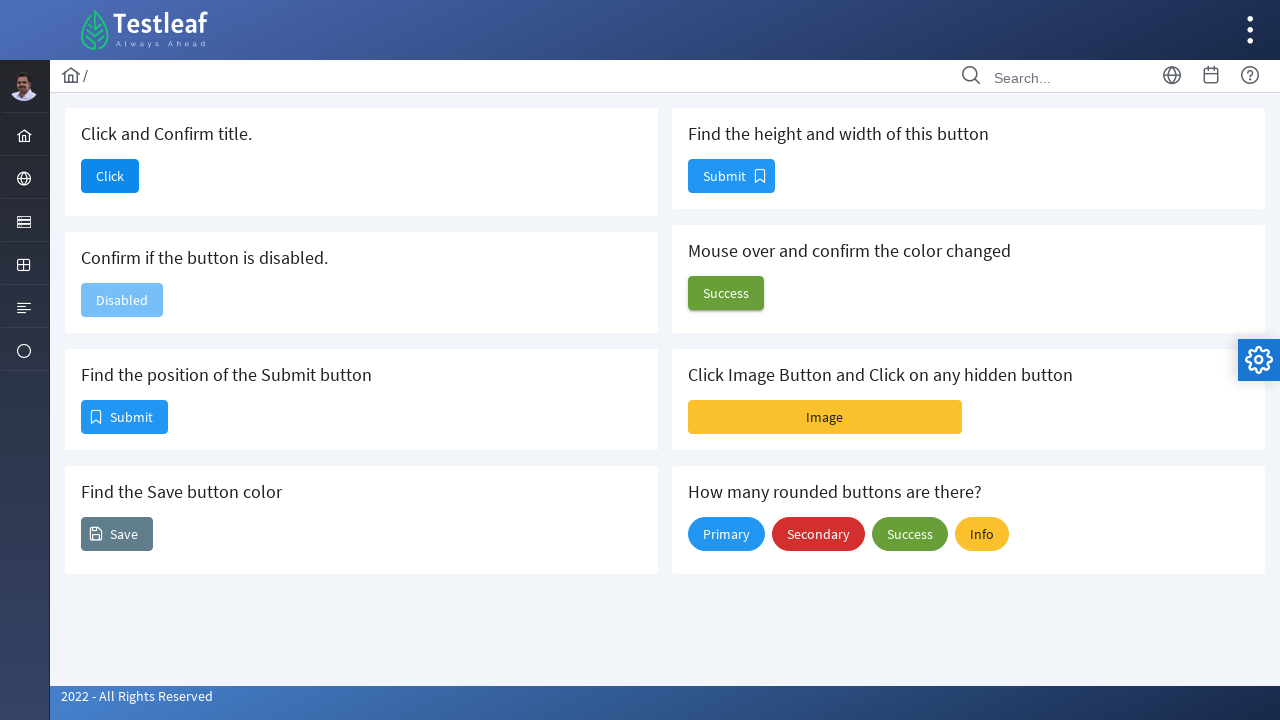

Retrieved bounding box of submit button
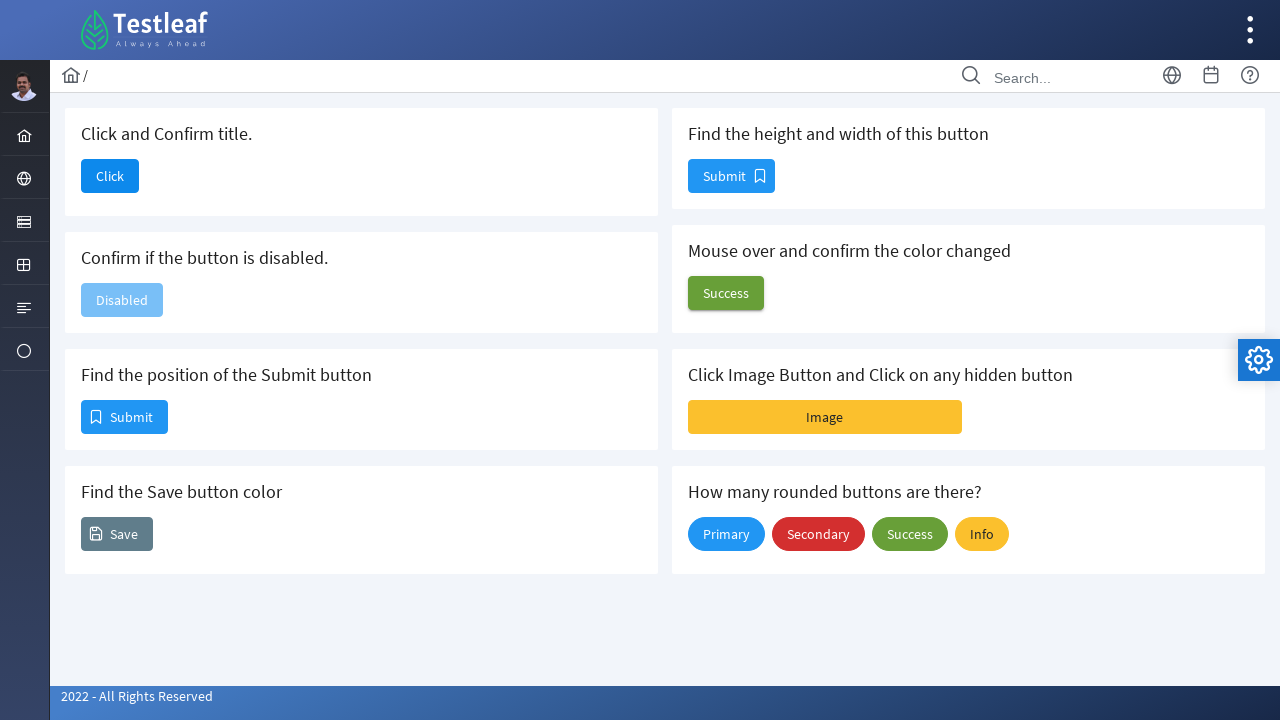

Printed button position: x=81, y=400
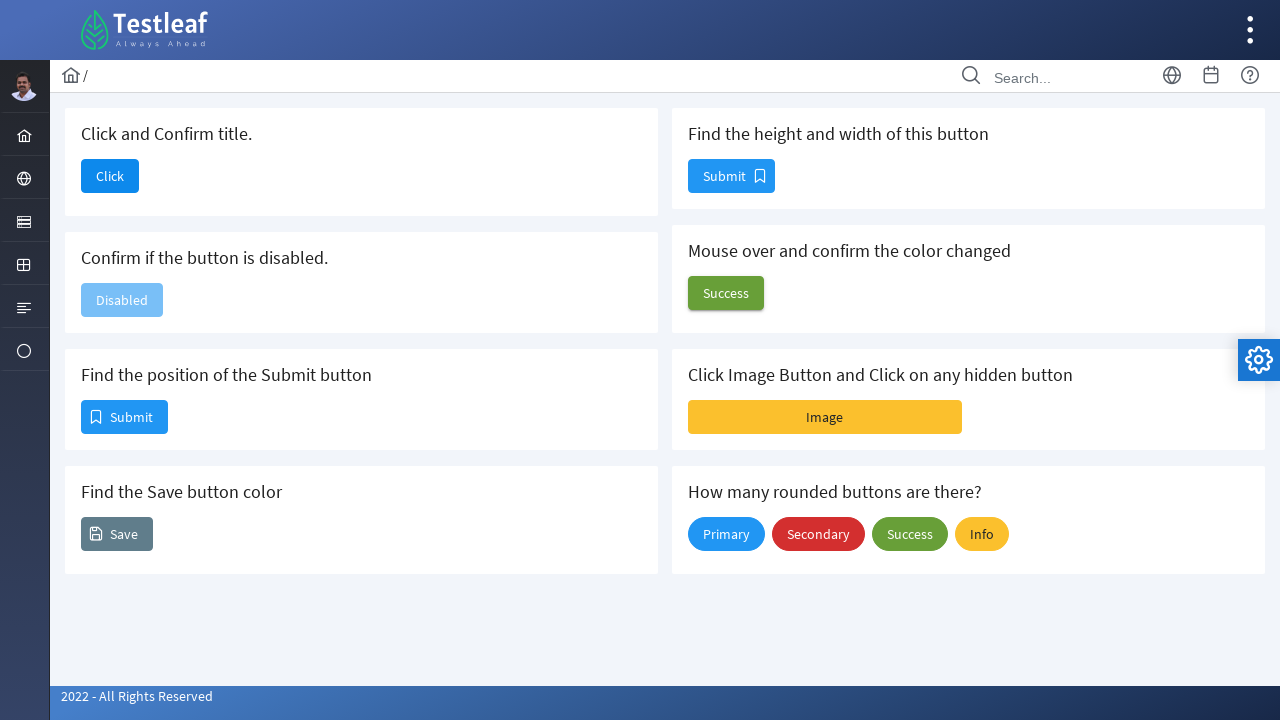

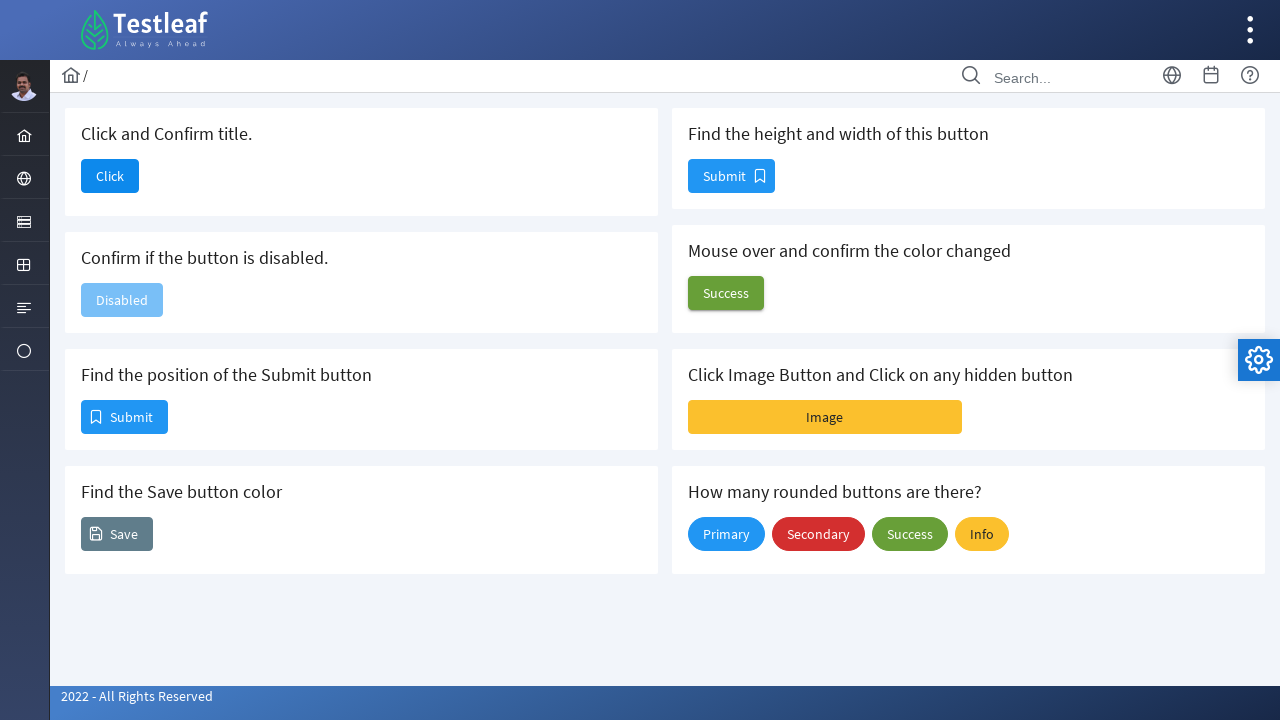